Tests checkbox functionality by finding and selecting a specific checkbox option on the automation practice page

Starting URL: https://rahulshettyacademy.com/AutomationPractice/

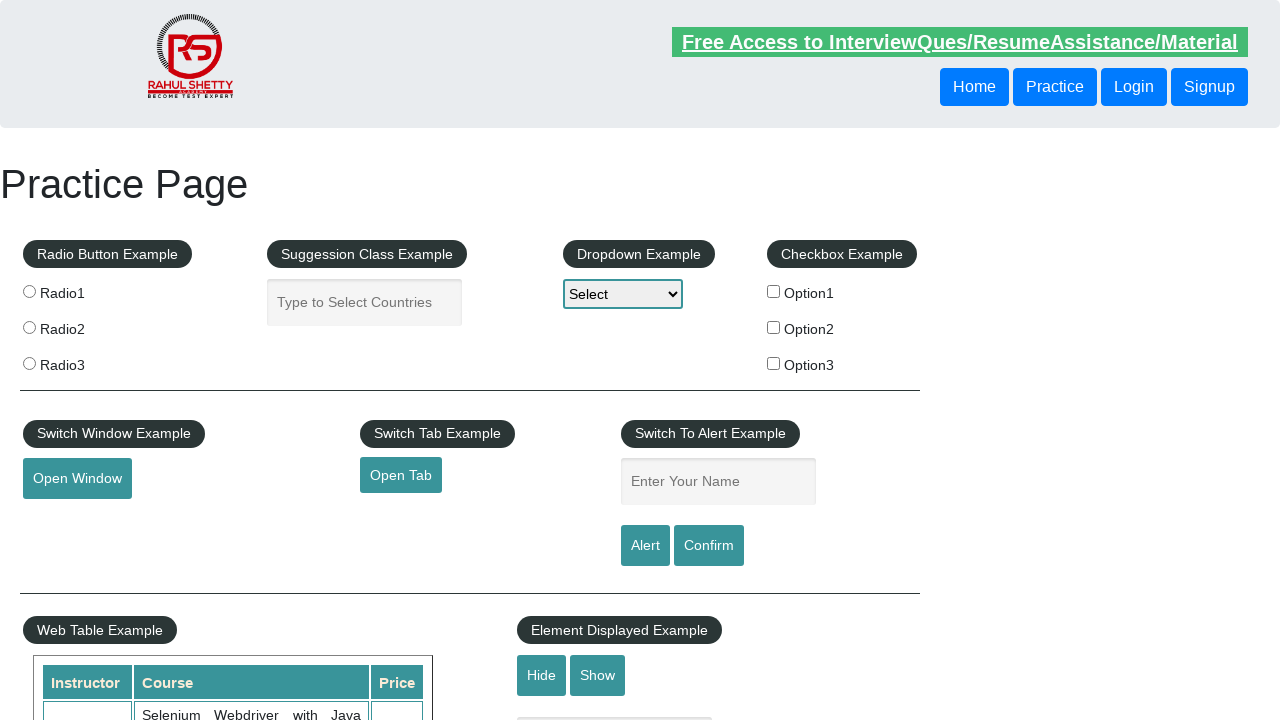

Waited for page to load with networkidle state
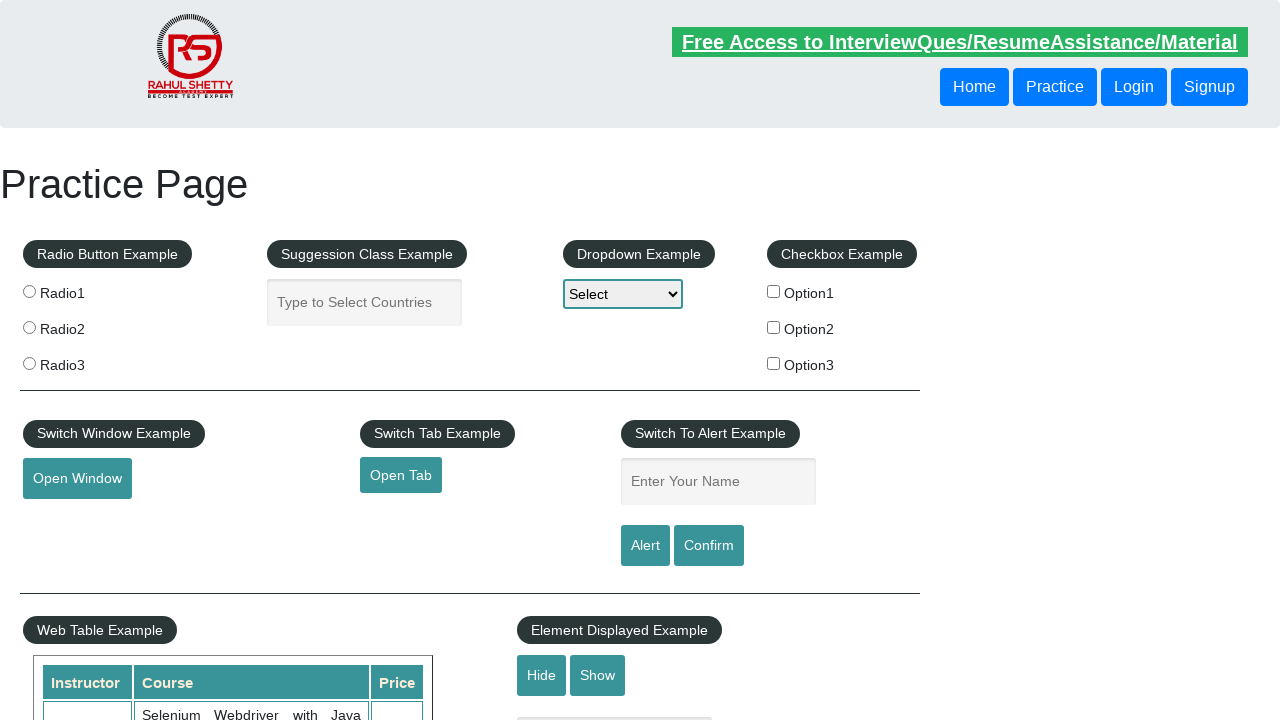

Located all checkboxes on the automation practice page
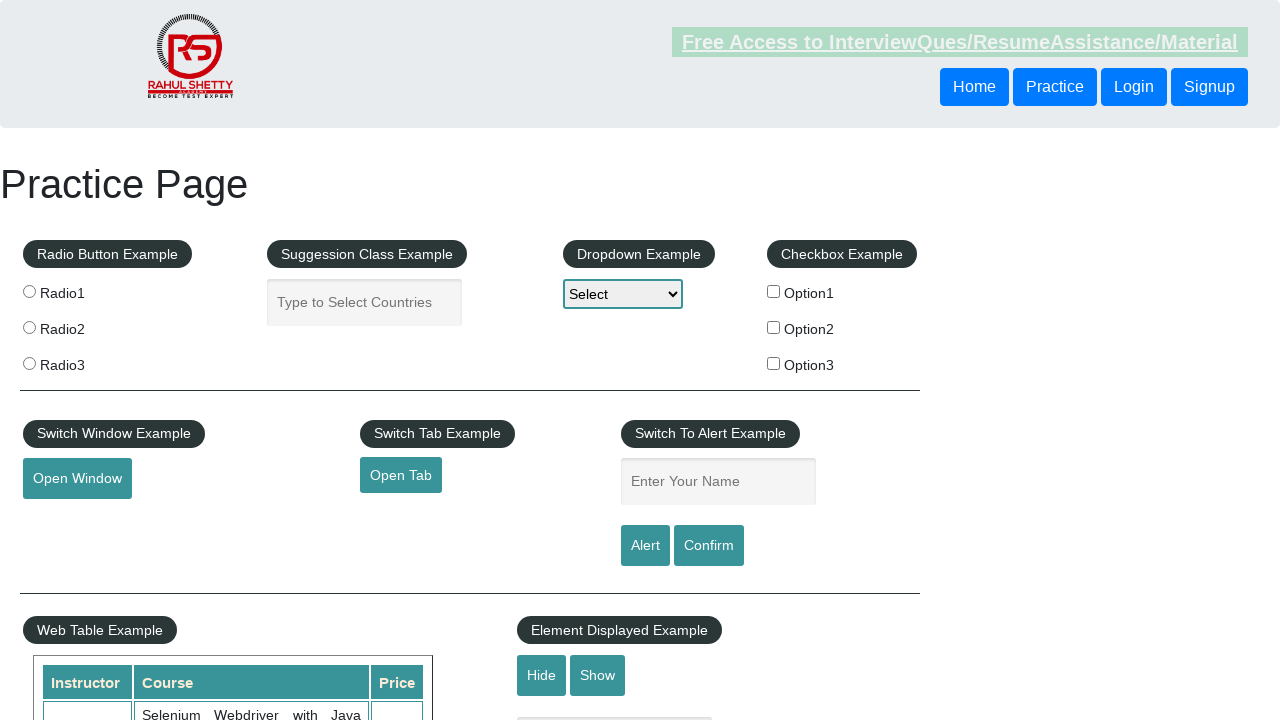

Clicked checkbox with value 'option2' at (774, 327) on input[type='checkbox'] >> nth=1
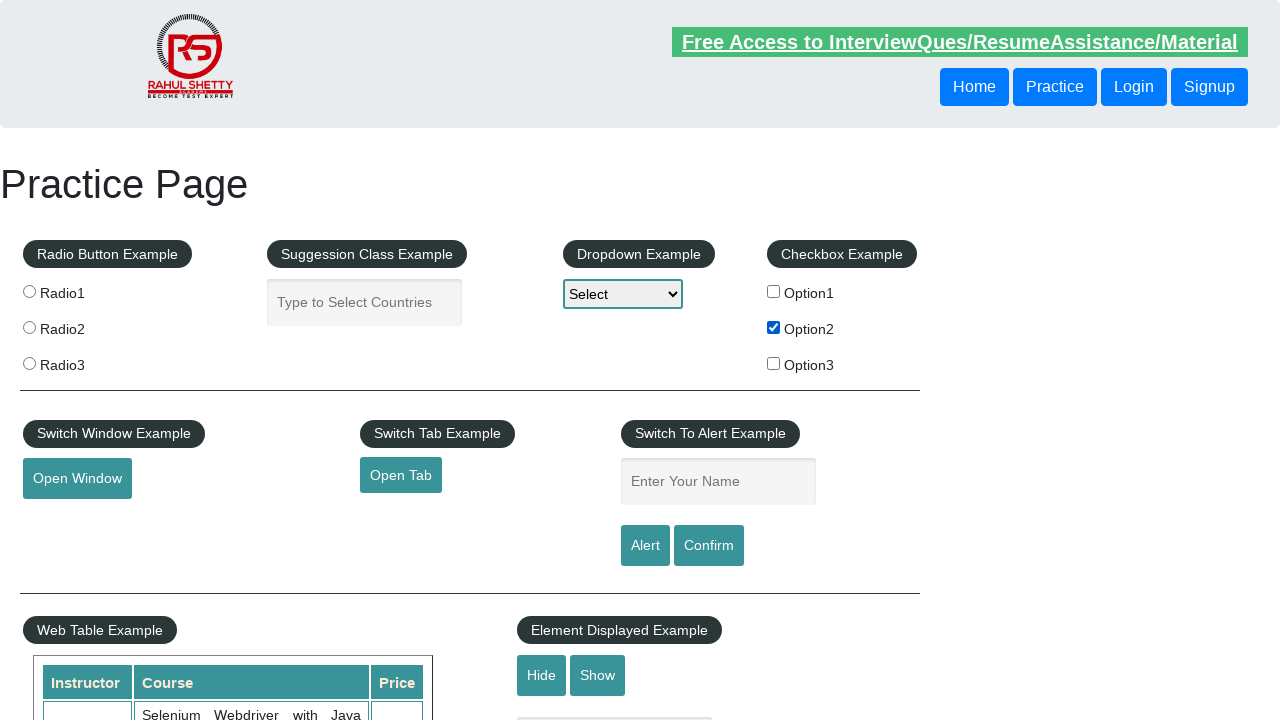

Verified that checkbox 'option2' is selected
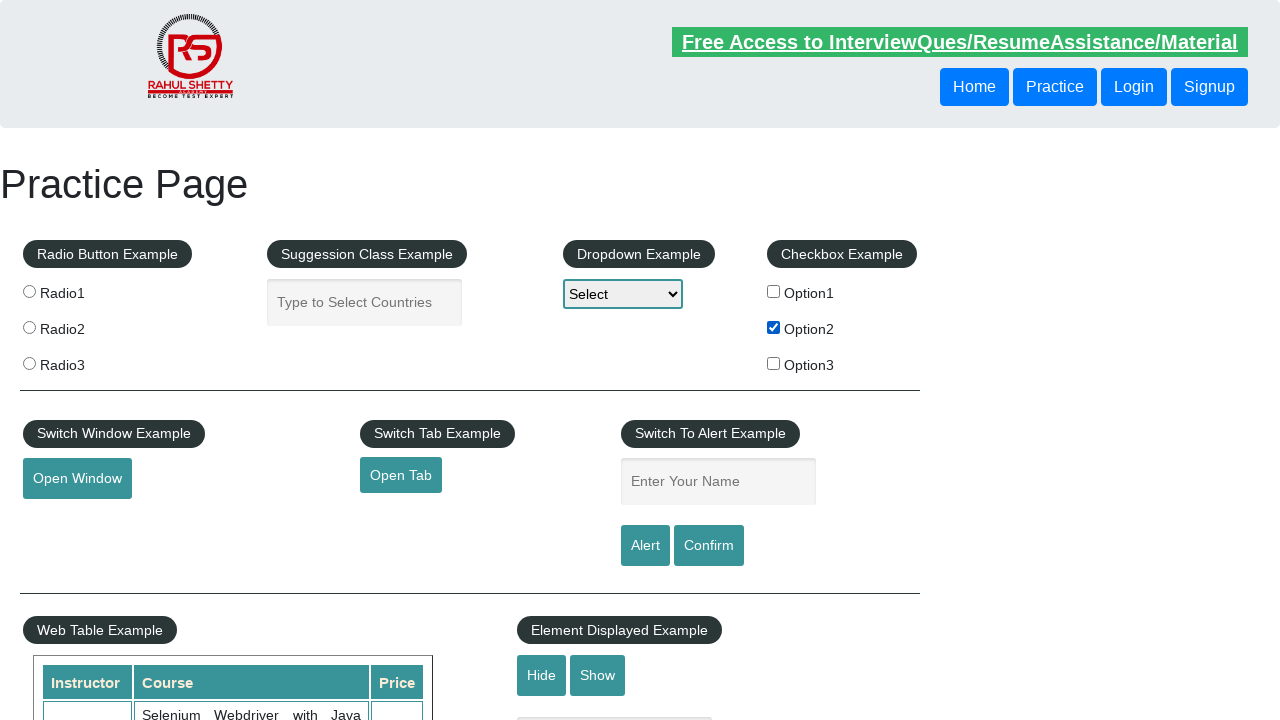

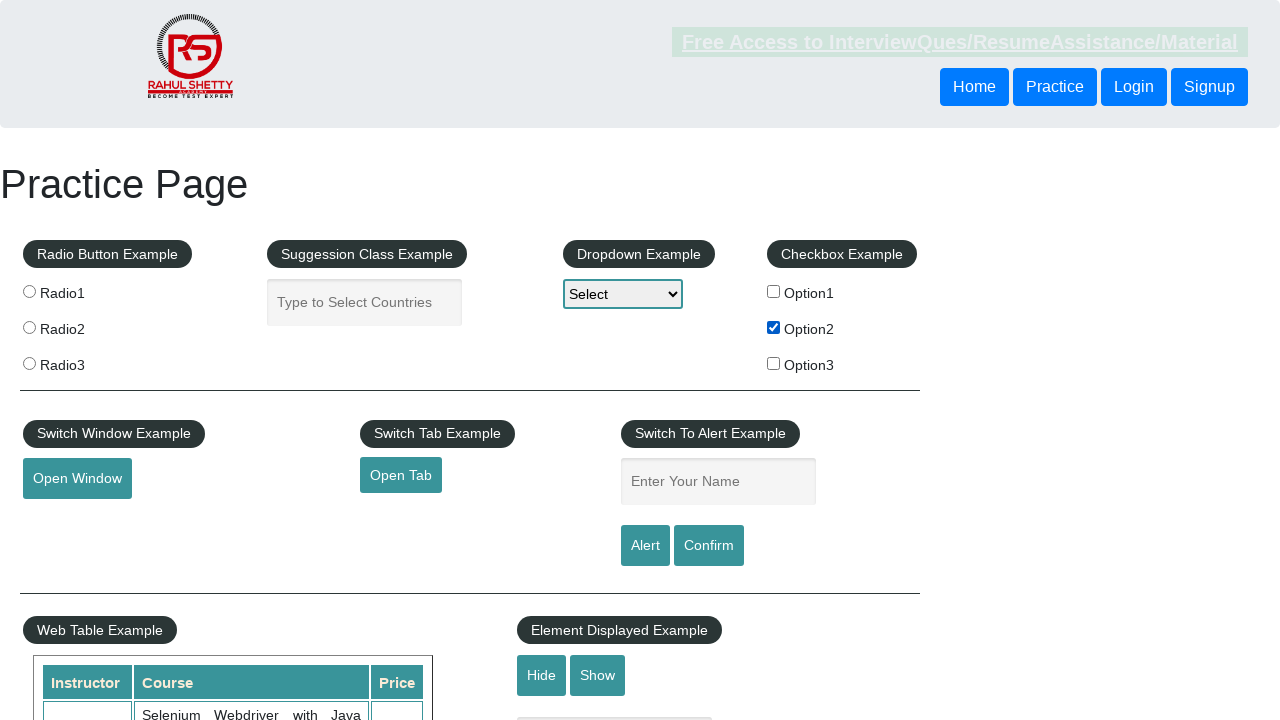